Tests right-click context menu functionality, alert handling, and navigation to a new window to verify page content

Starting URL: https://the-internet.herokuapp.com/context_menu

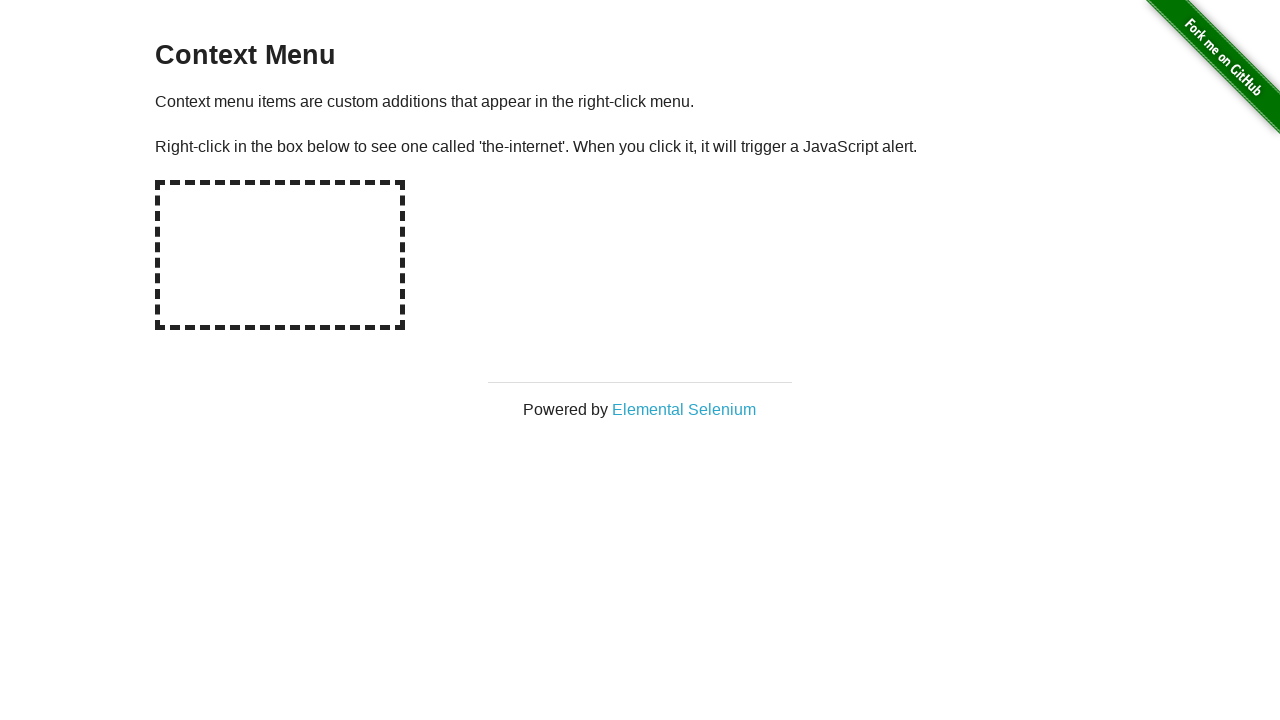

Right-clicked on the hot-spot element to trigger context menu at (280, 255) on #hot-spot
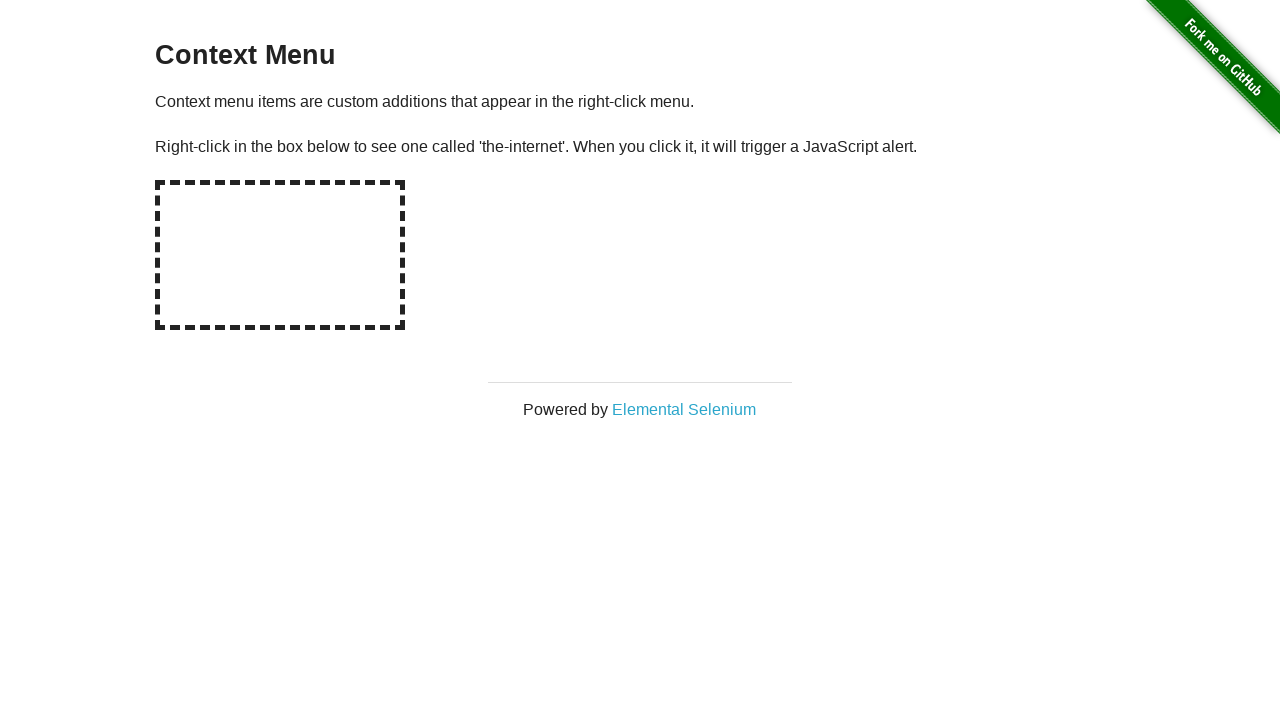

Set up dialog handler to accept alerts
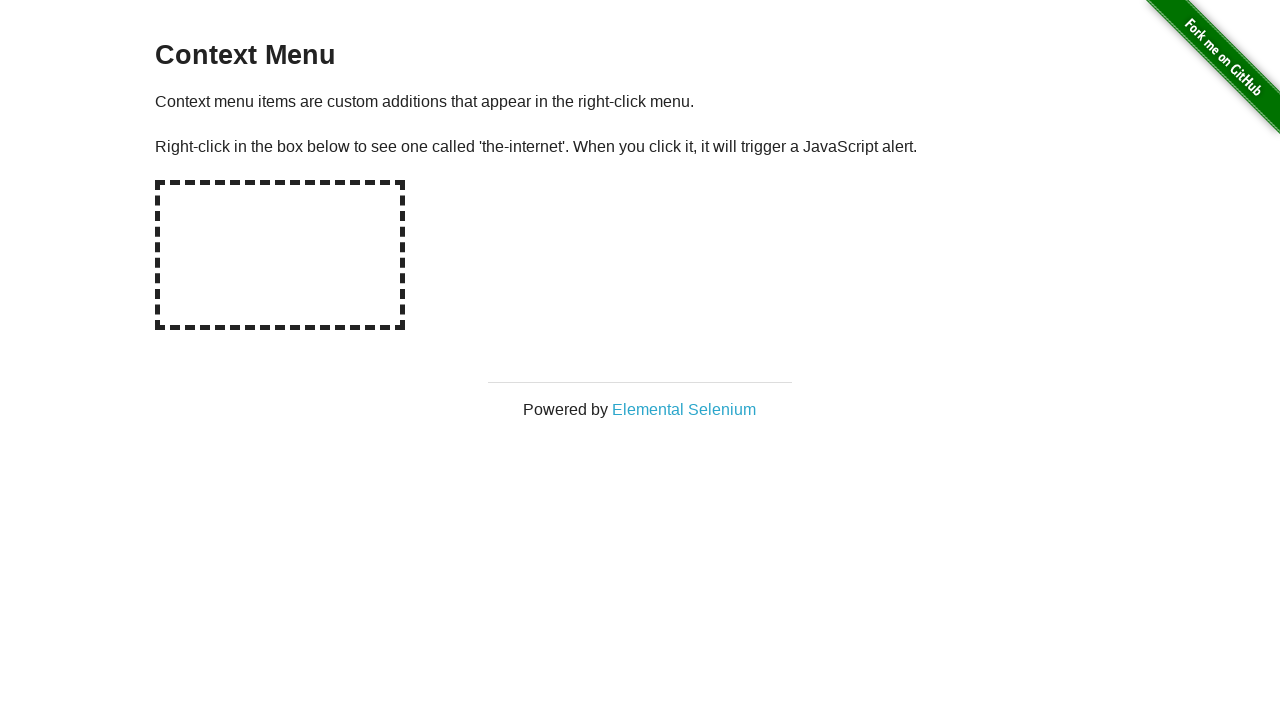

Clicked on 'Elemental Selenium' link which opens a new page at (684, 409) on text=Elemental Selenium
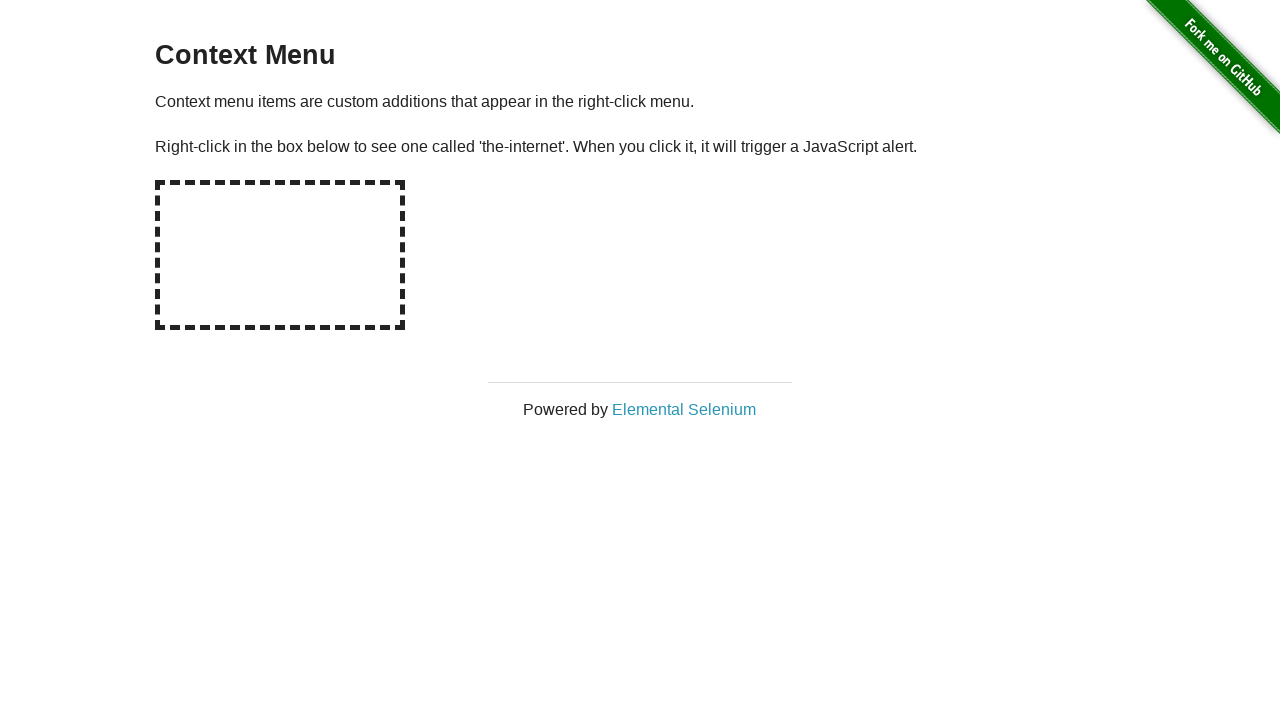

New page loaded and ready
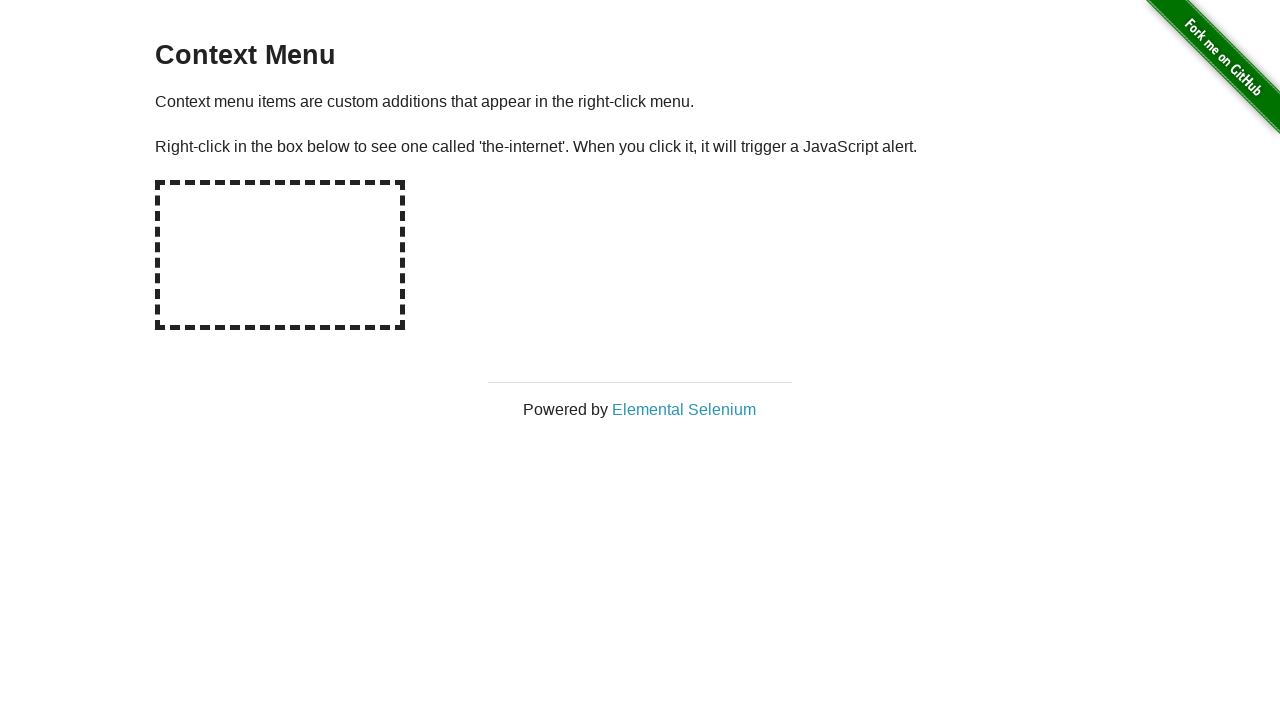

Verified that the new page contains h1 heading 'Elemental Selenium'
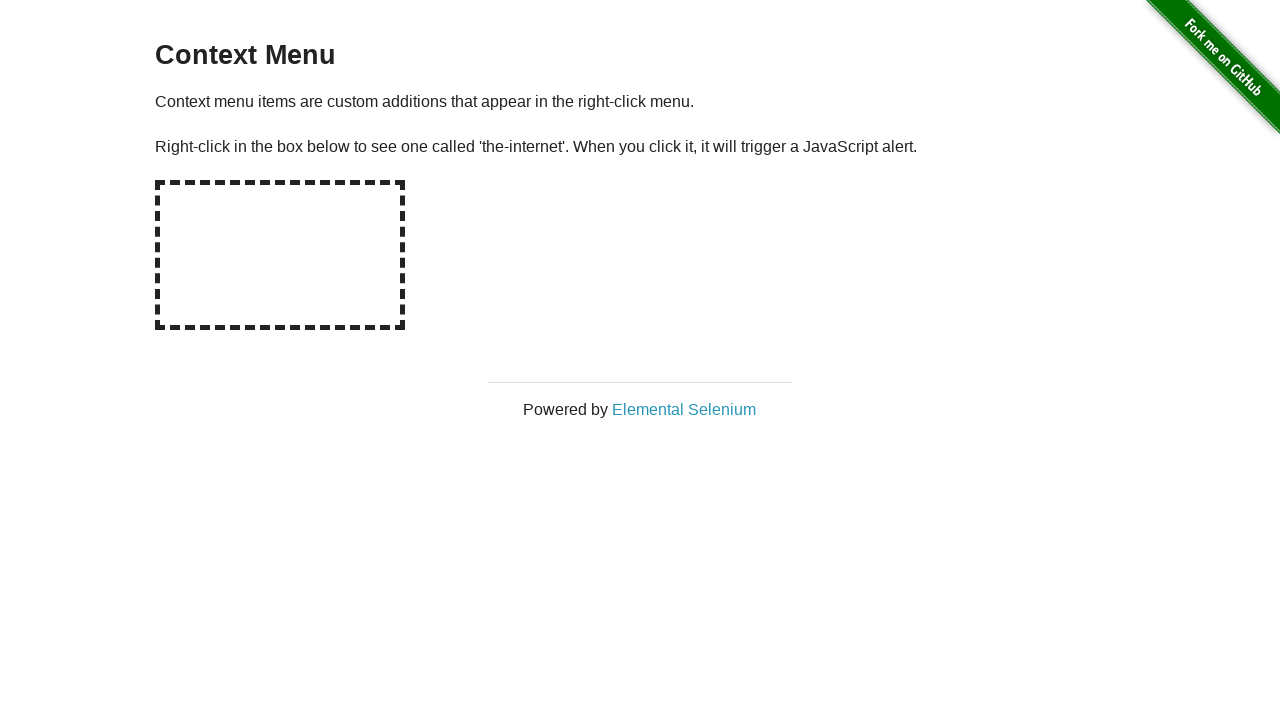

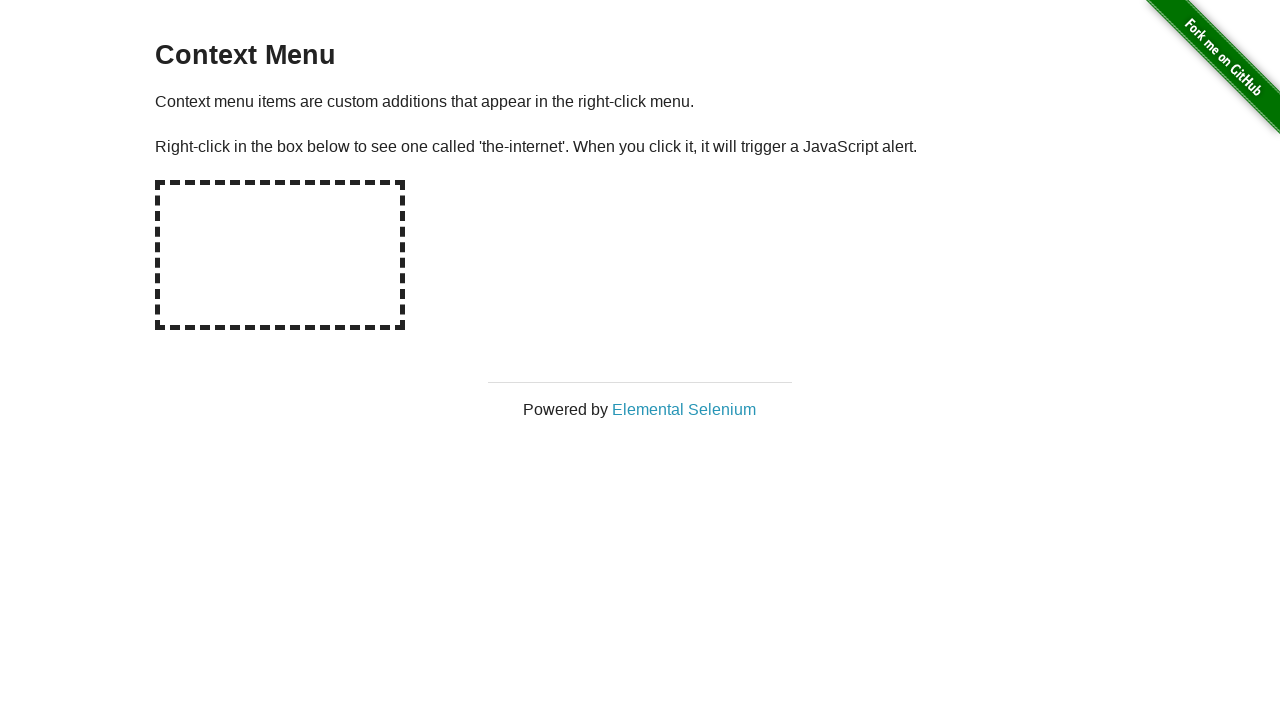